Tests date picker functionality by setting a date value using JavaScript execution to directly set the input field value

Starting URL: http://demo.automationtesting.in/Datepicker.html

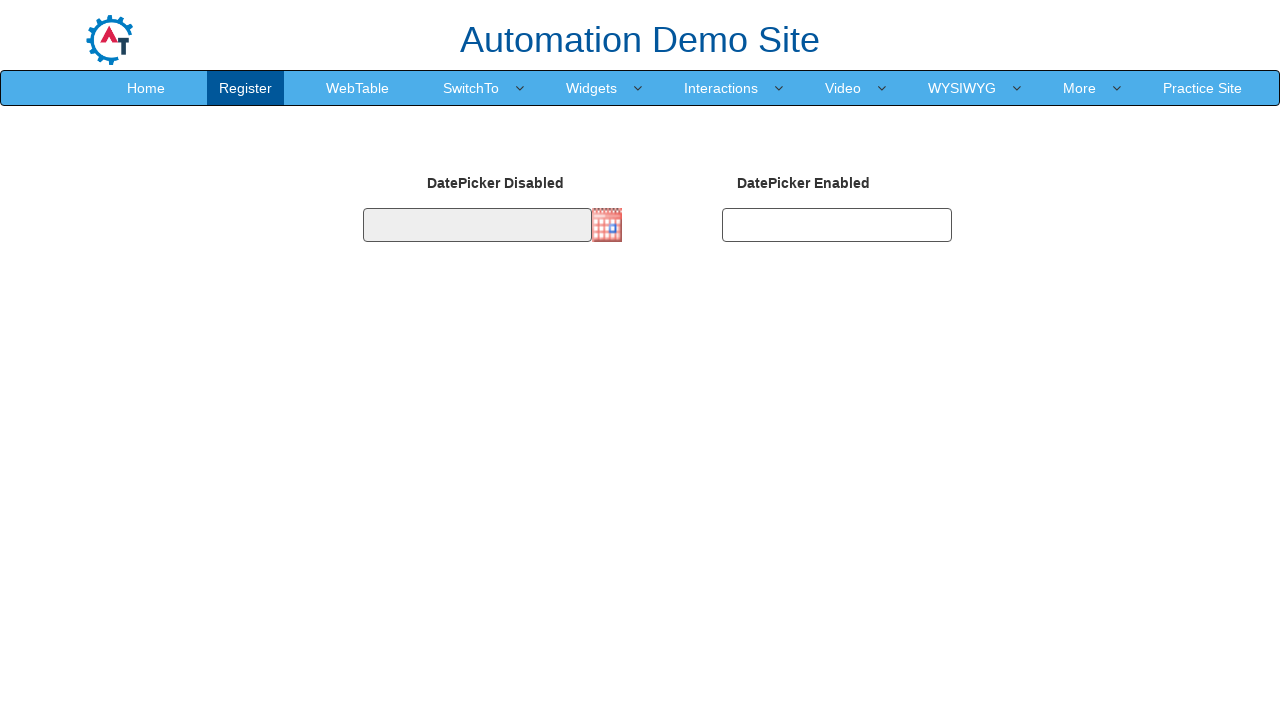

Navigated to date picker demo page
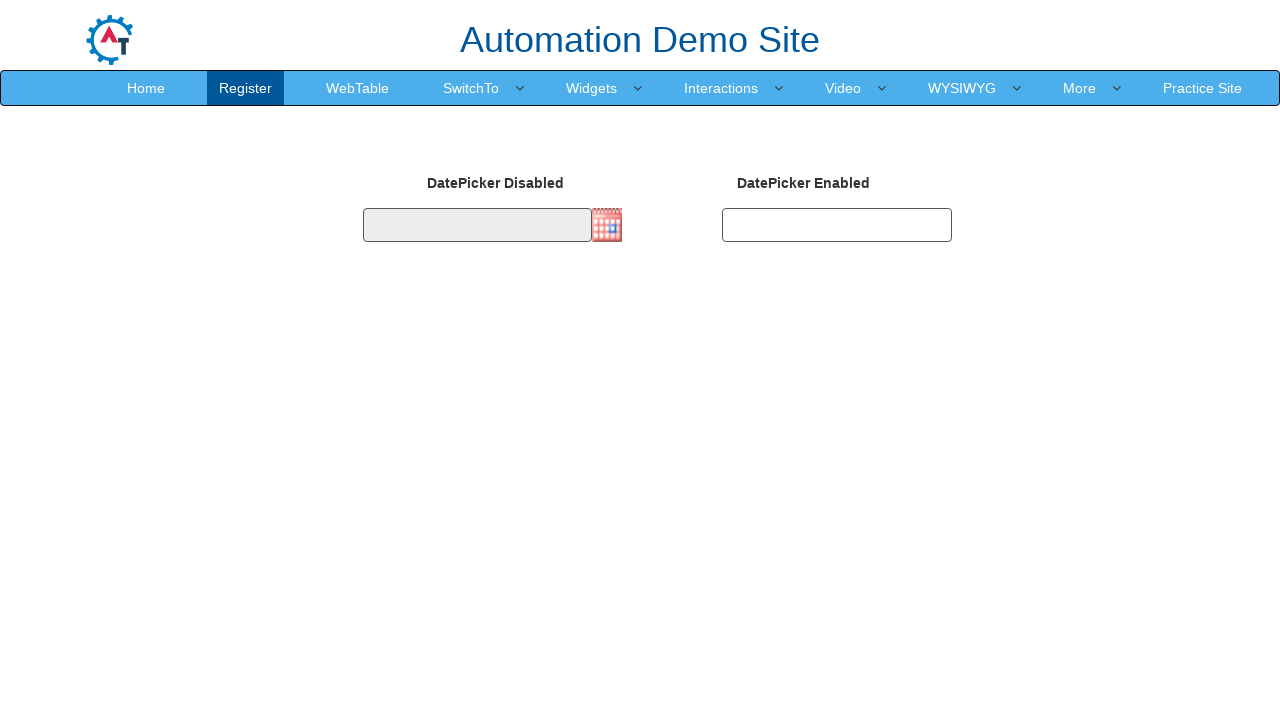

Set date picker value to 02/28/2022 using JavaScript
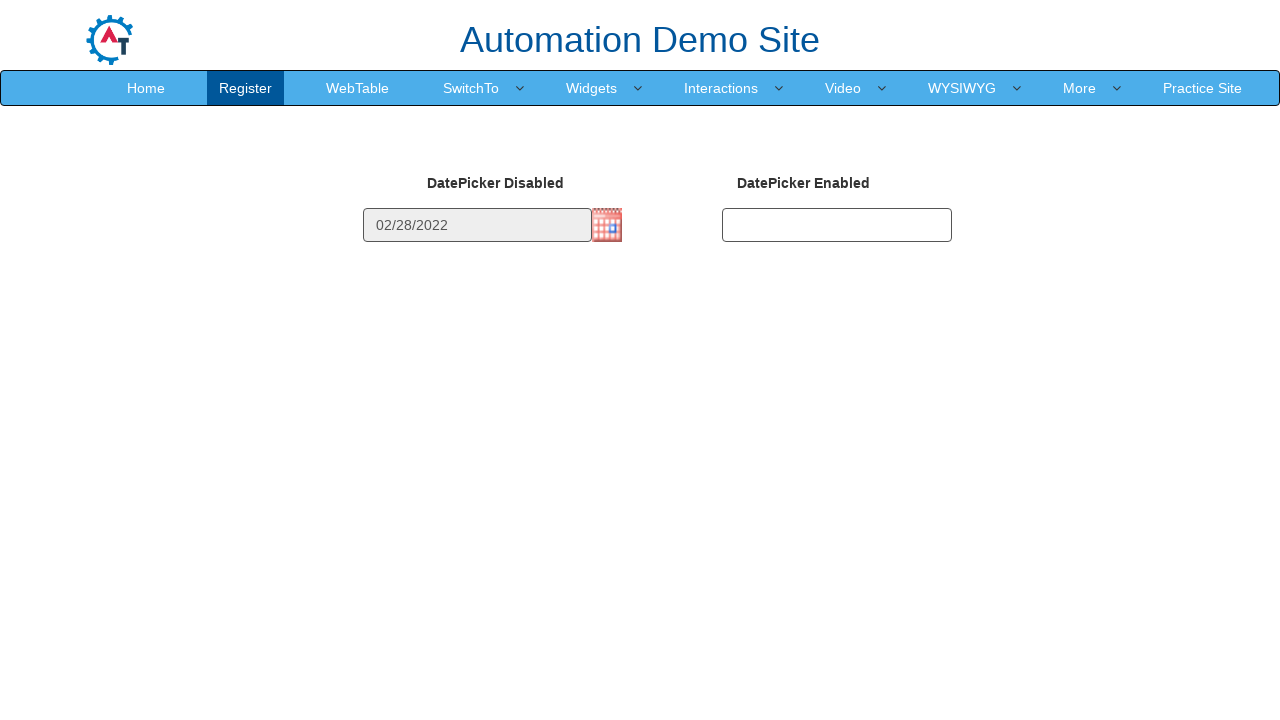

Waited 1 second to observe date picker result
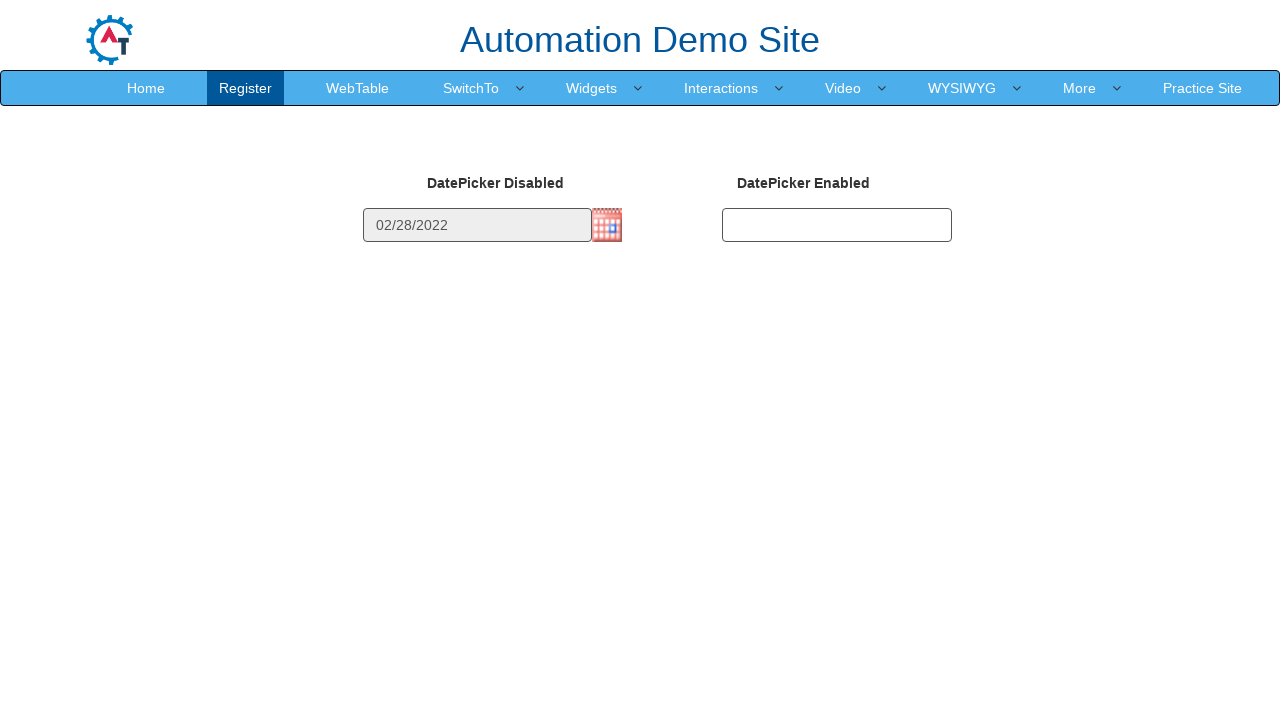

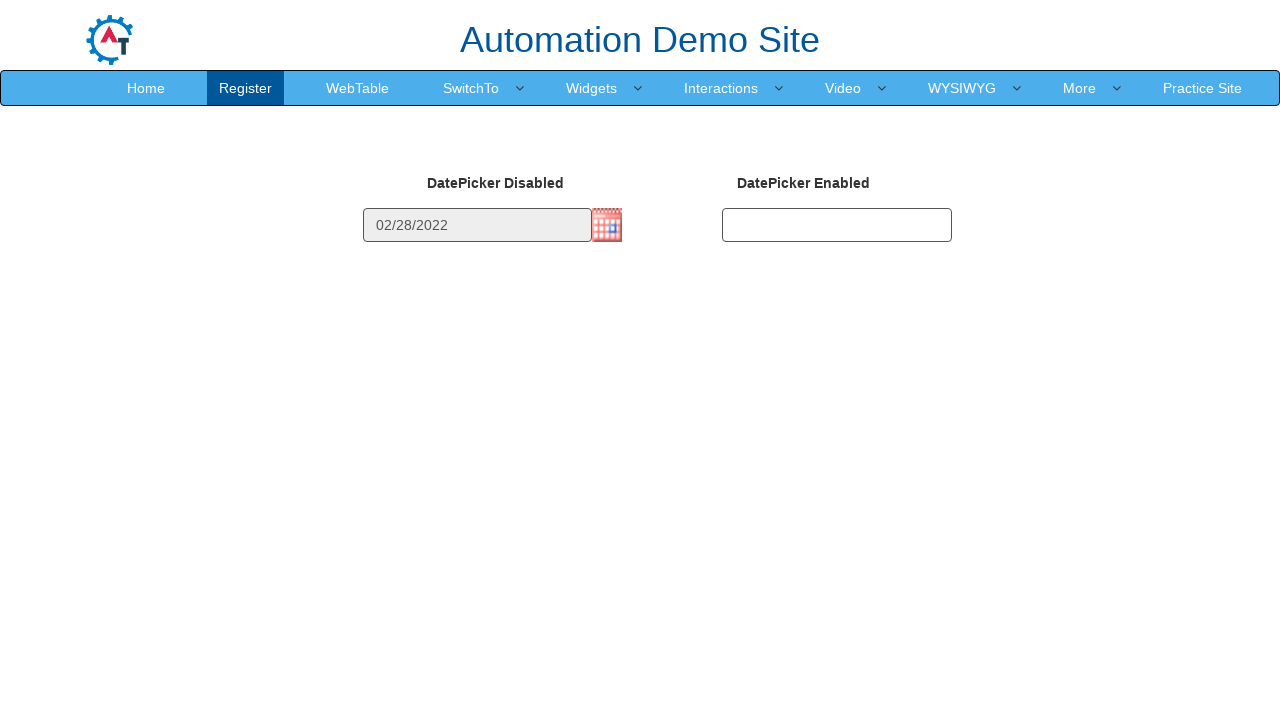